Tests dropdown selection functionality by selecting options using different methods (by index, visible text, and value)

Starting URL: https://rahulshettyacademy.com/AutomationPractice/

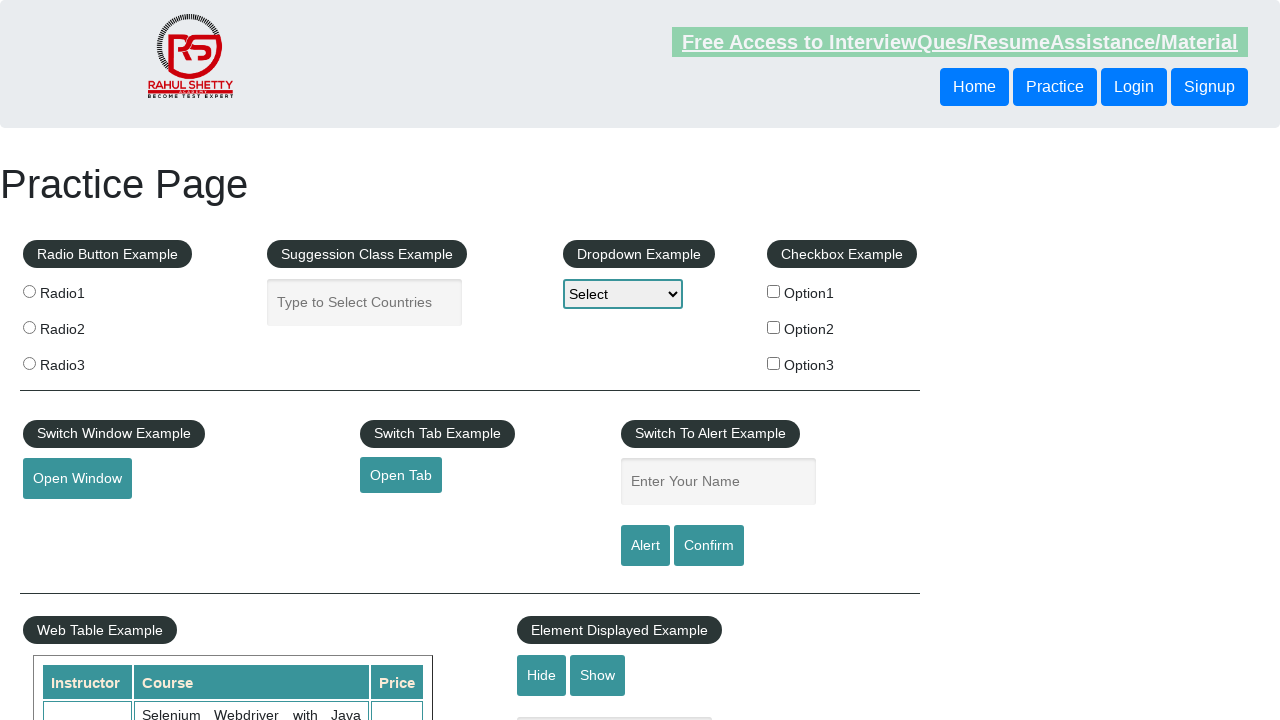

Selected dropdown option by index 1 (Option1) on #dropdown-class-example
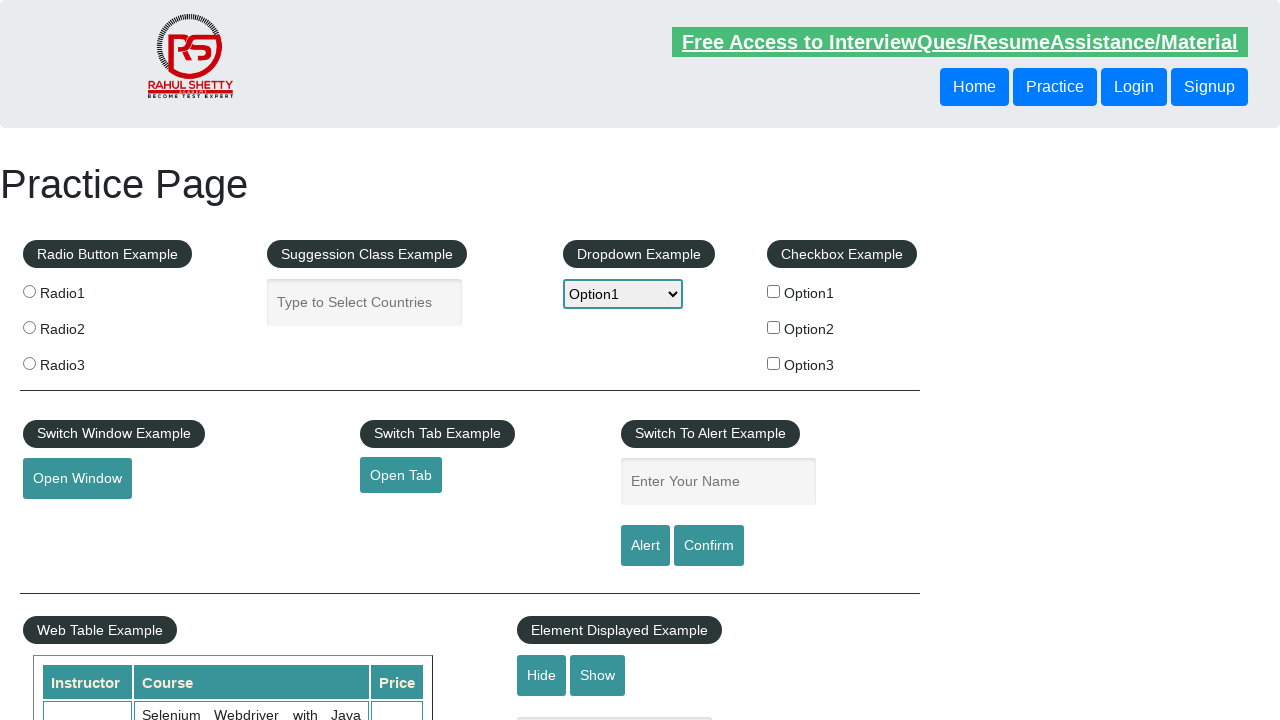

Selected dropdown option by visible text 'Option2' on #dropdown-class-example
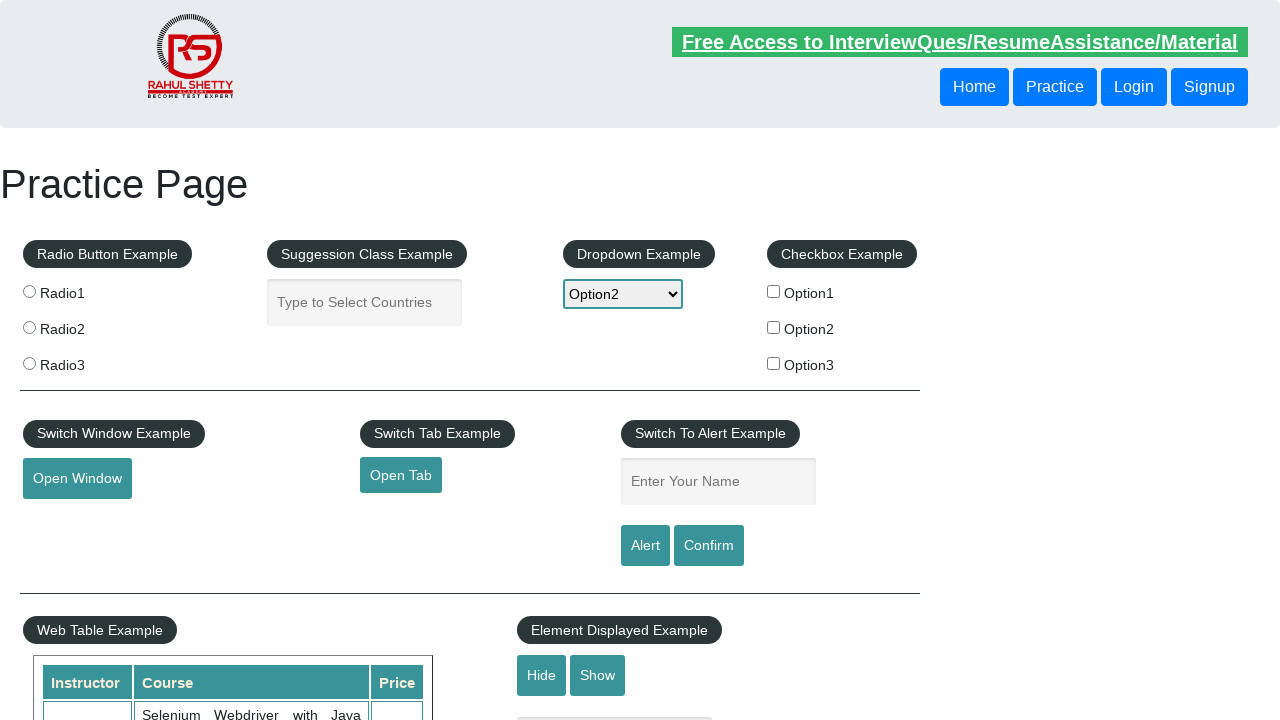

Selected dropdown option by value 'option3' on #dropdown-class-example
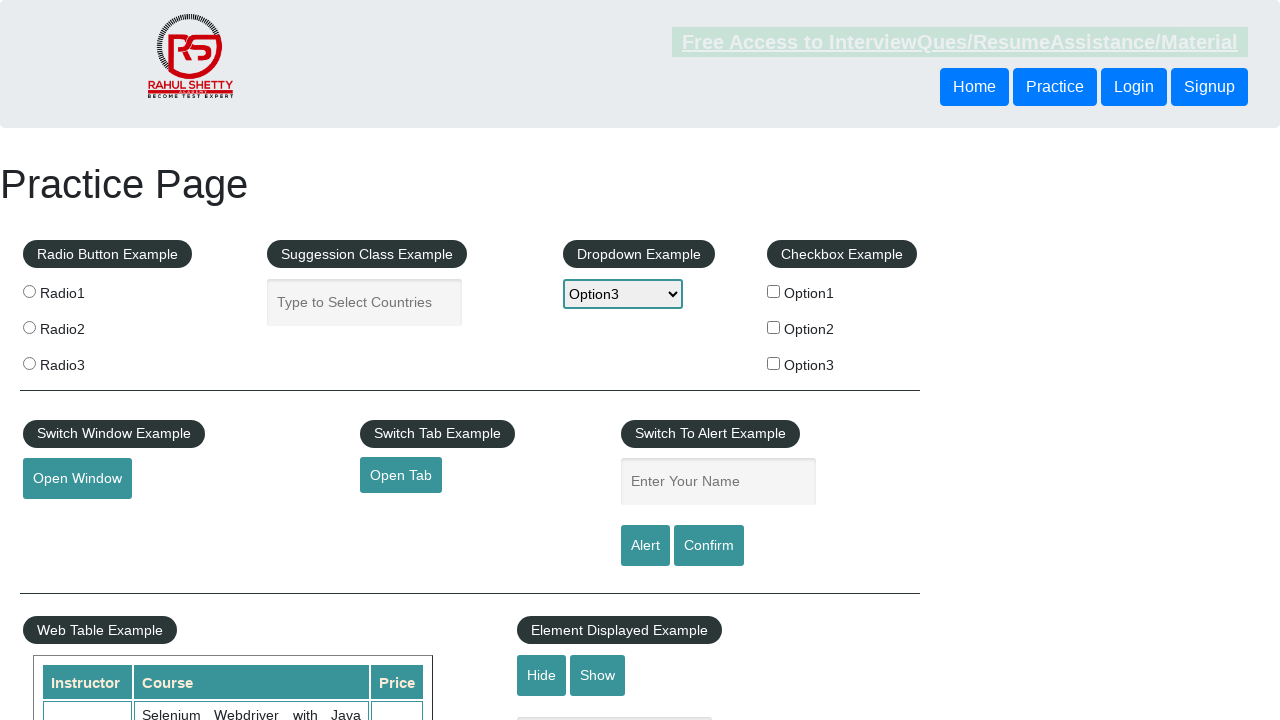

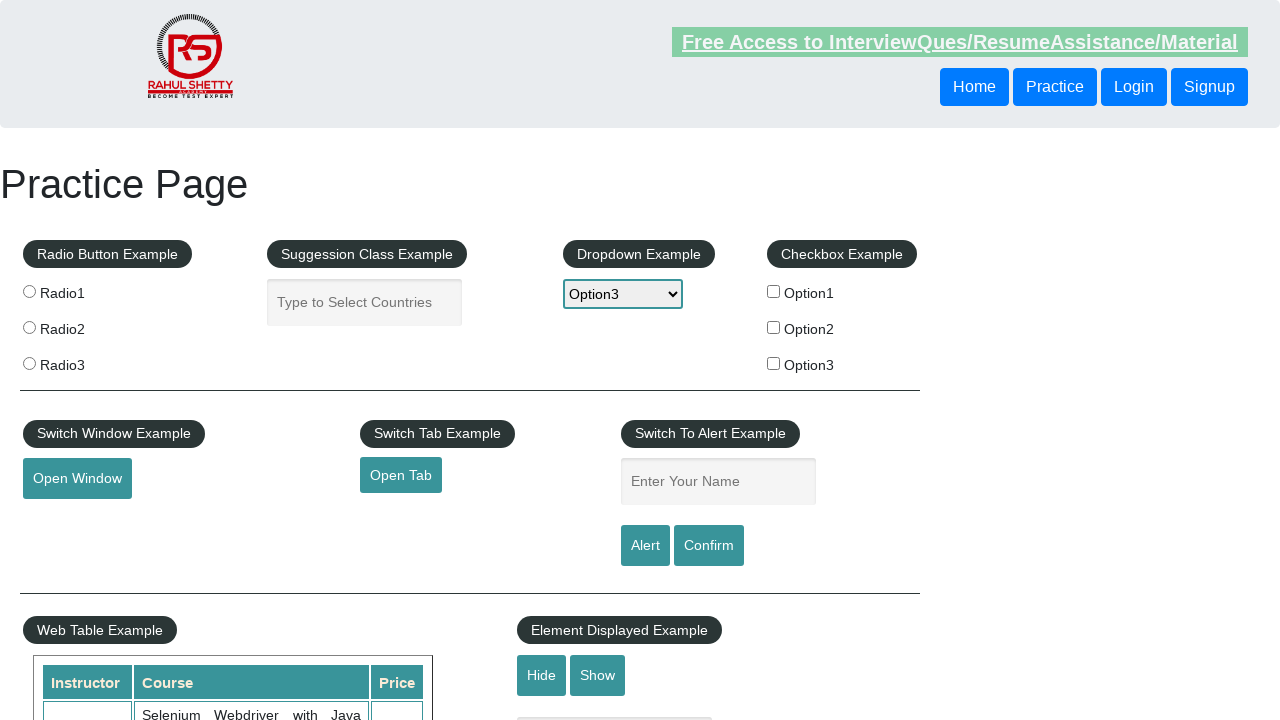